Tests filtering to display all items after using other filters

Starting URL: https://demo.playwright.dev/todomvc

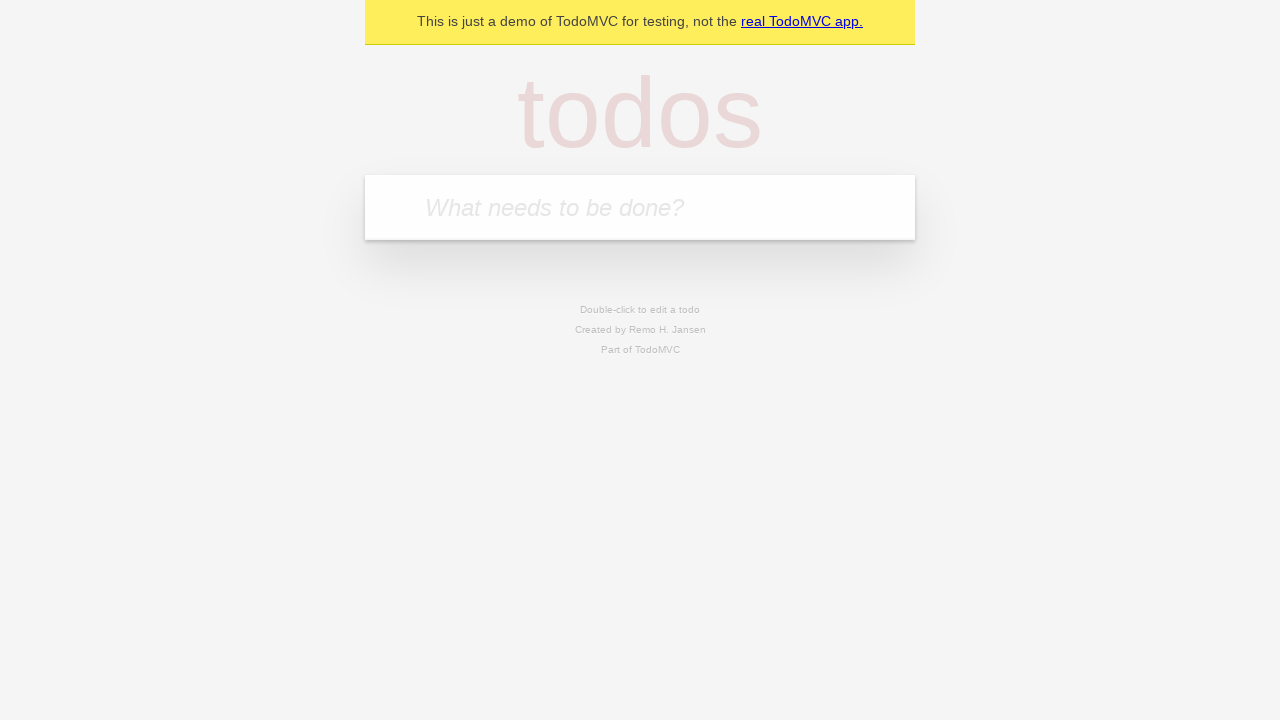

Filled new todo input with 'buy some cheese' on .new-todo
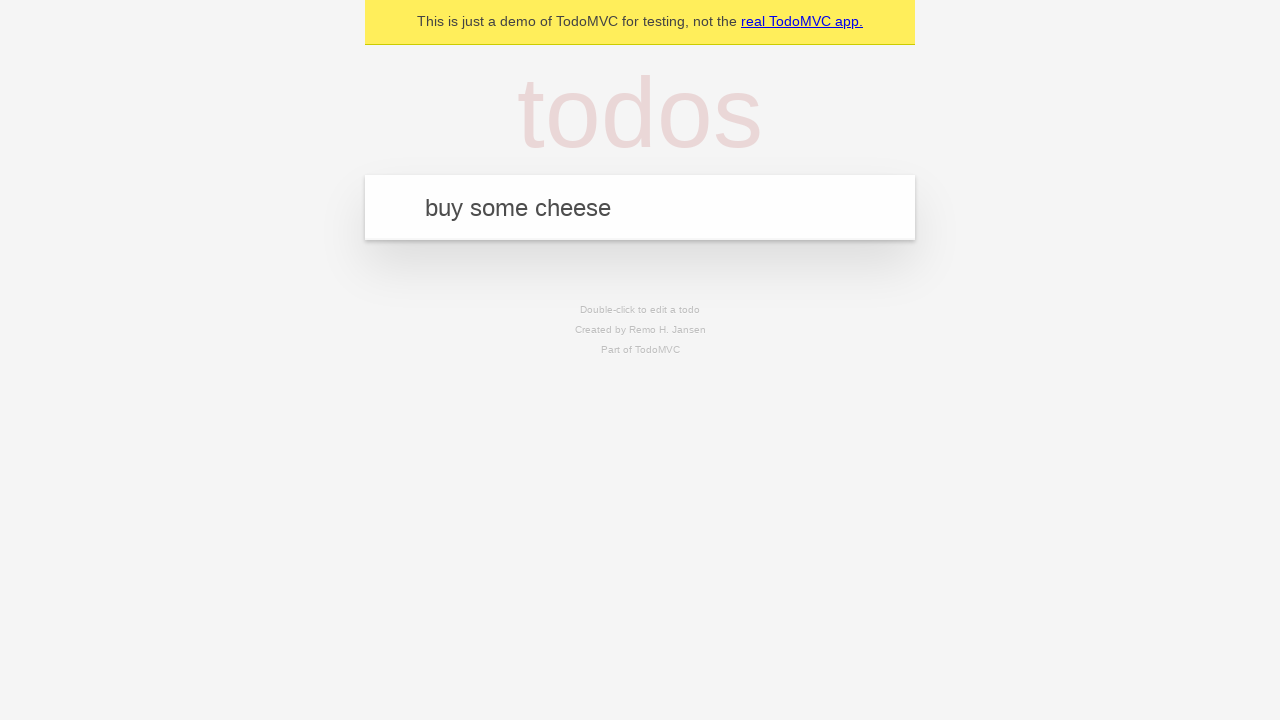

Pressed Enter to add first todo on .new-todo
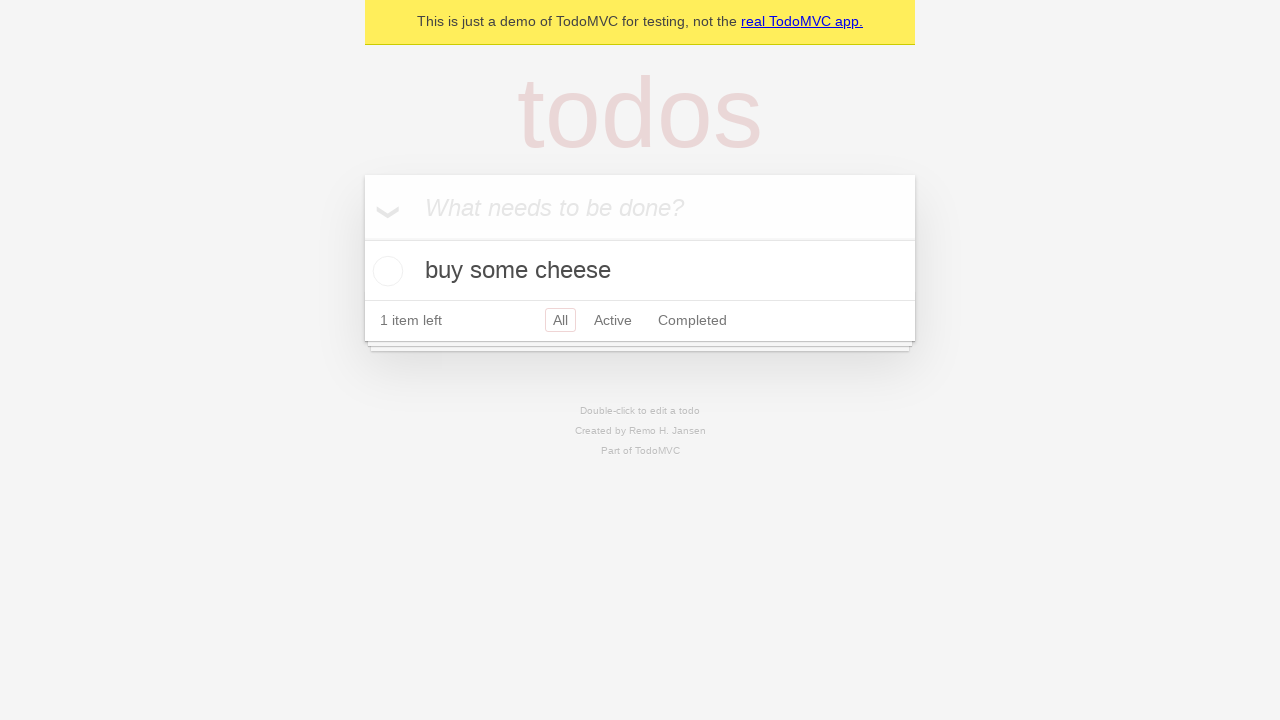

Filled new todo input with 'feed the cat' on .new-todo
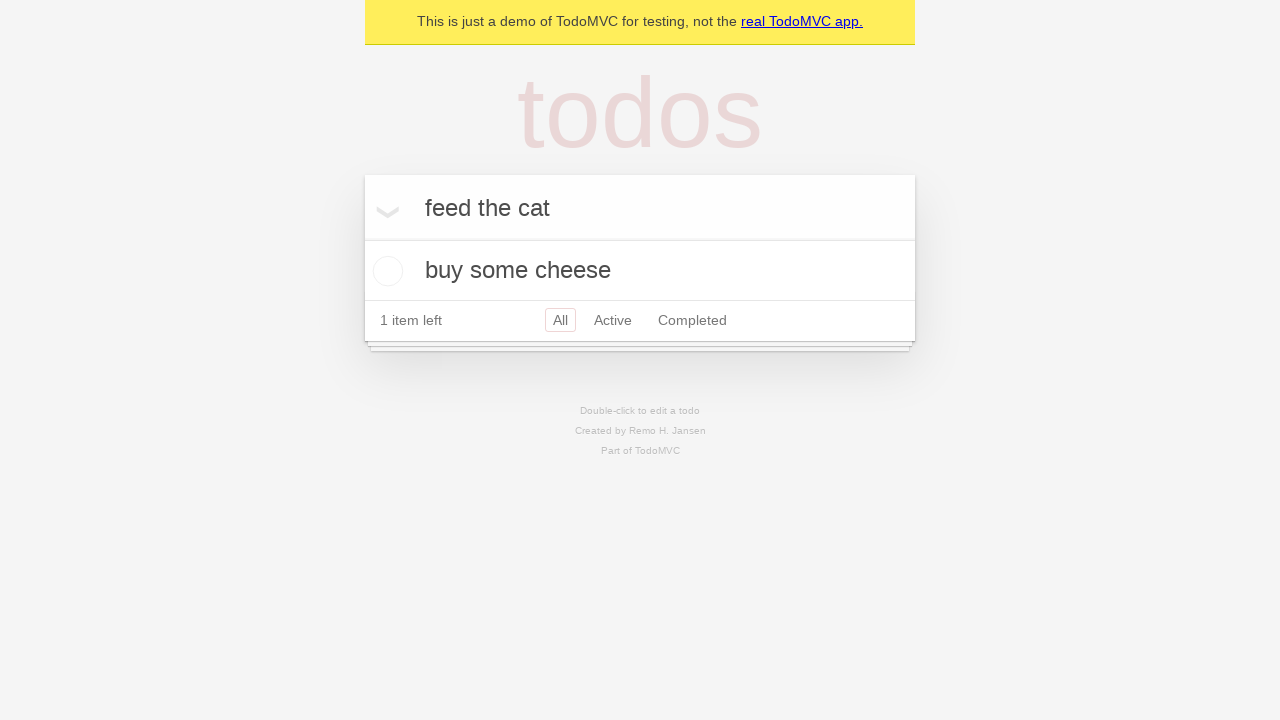

Pressed Enter to add second todo on .new-todo
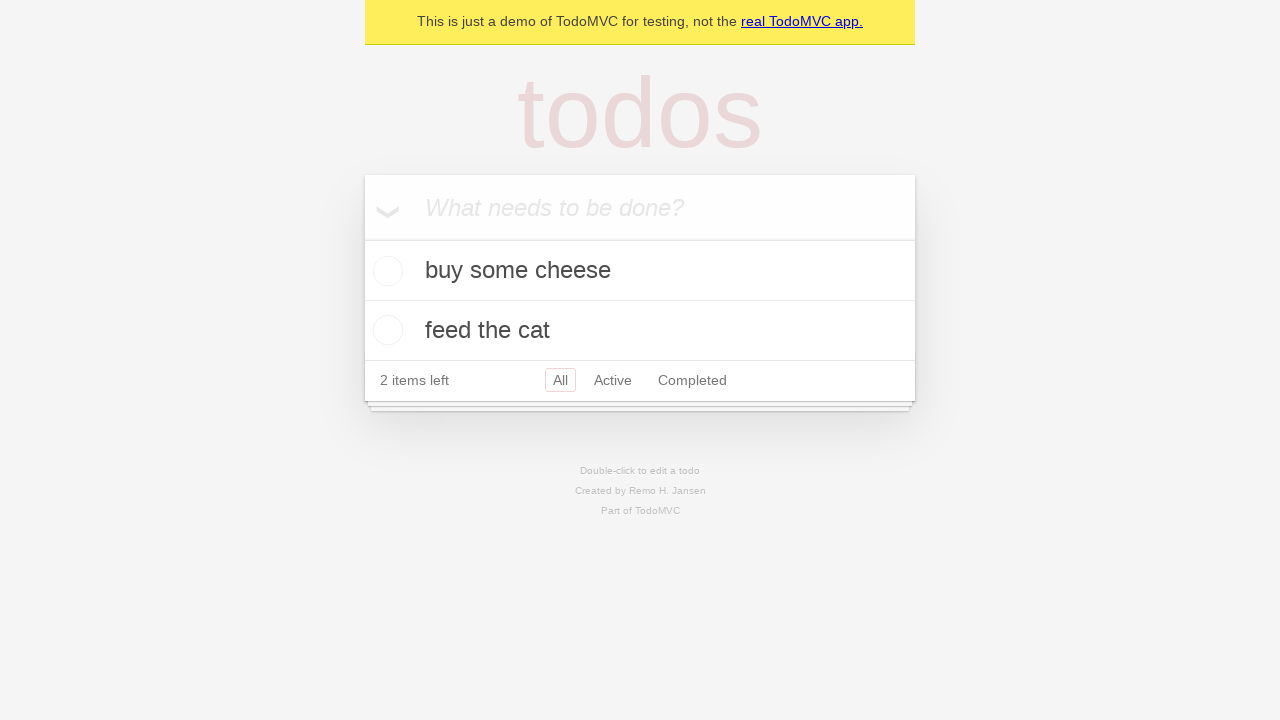

Filled new todo input with 'book a doctors appointment' on .new-todo
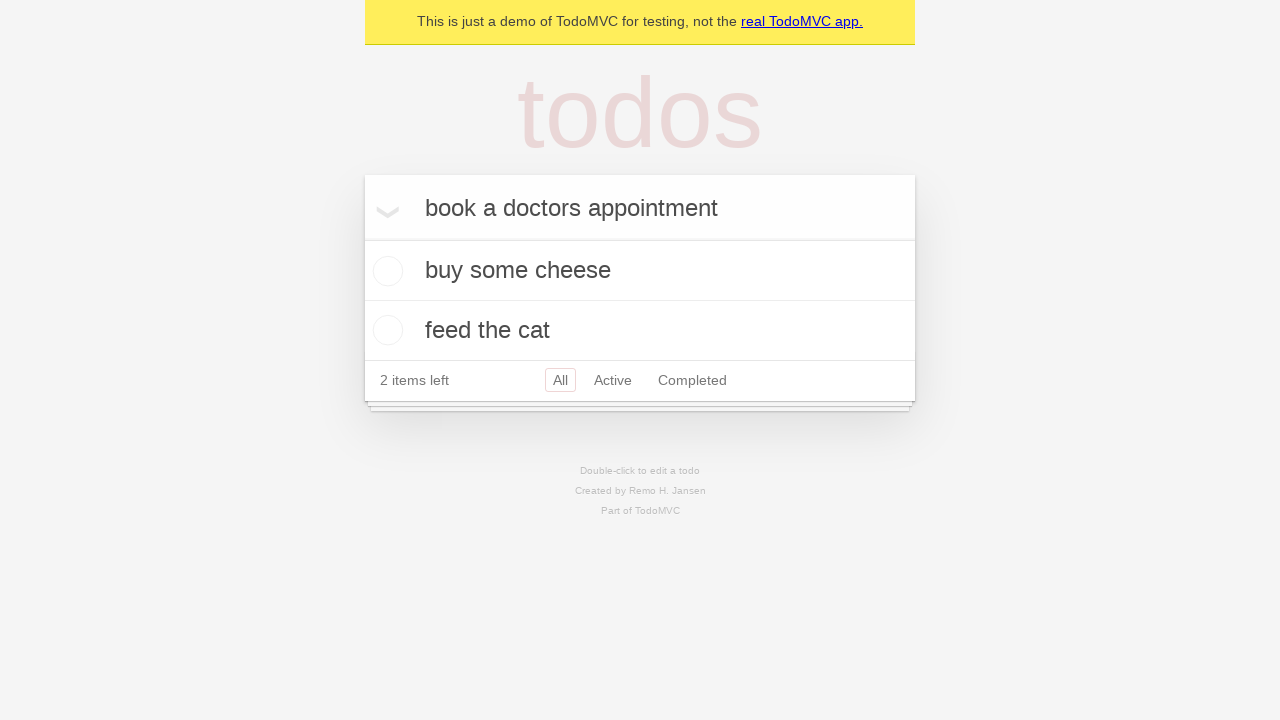

Pressed Enter to add third todo on .new-todo
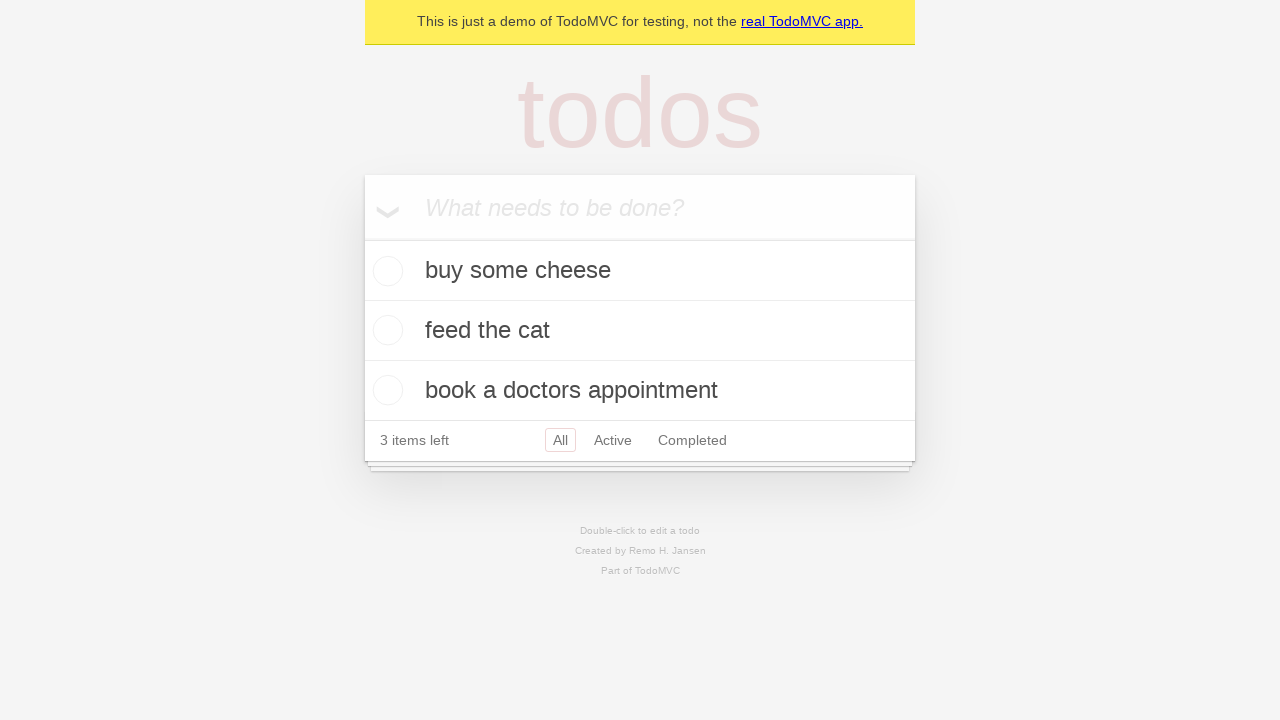

Marked second todo as completed at (385, 330) on .todo-list li .toggle >> nth=1
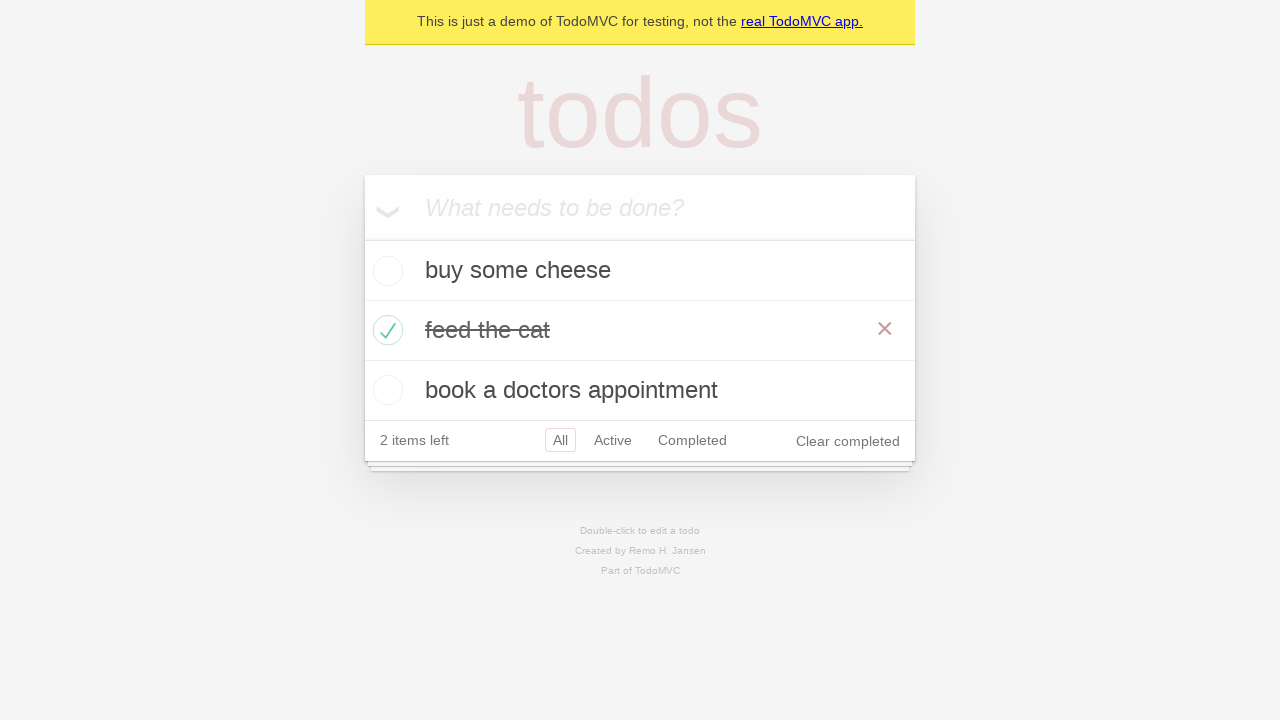

Clicked Active filter to display only active todos at (613, 440) on .filters >> text=Active
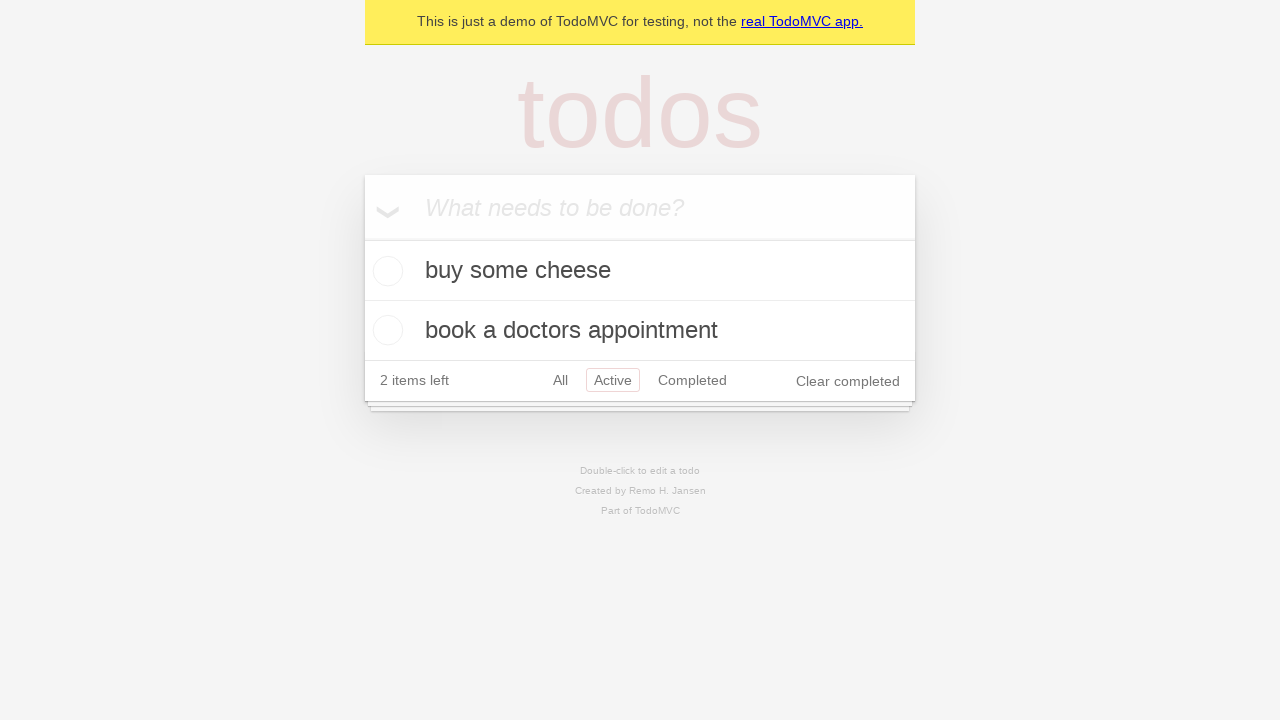

Clicked Completed filter to display only completed todos at (692, 380) on .filters >> text=Completed
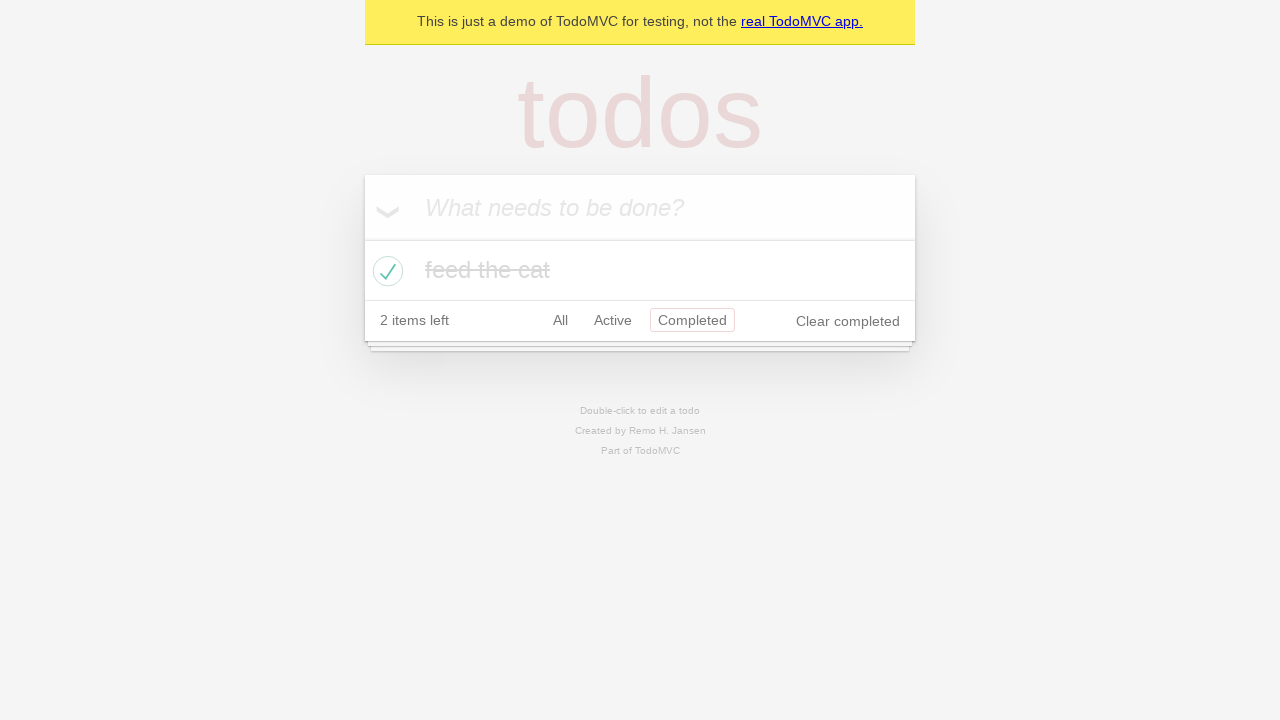

Clicked All filter to display all items at (560, 320) on .filters >> text=All
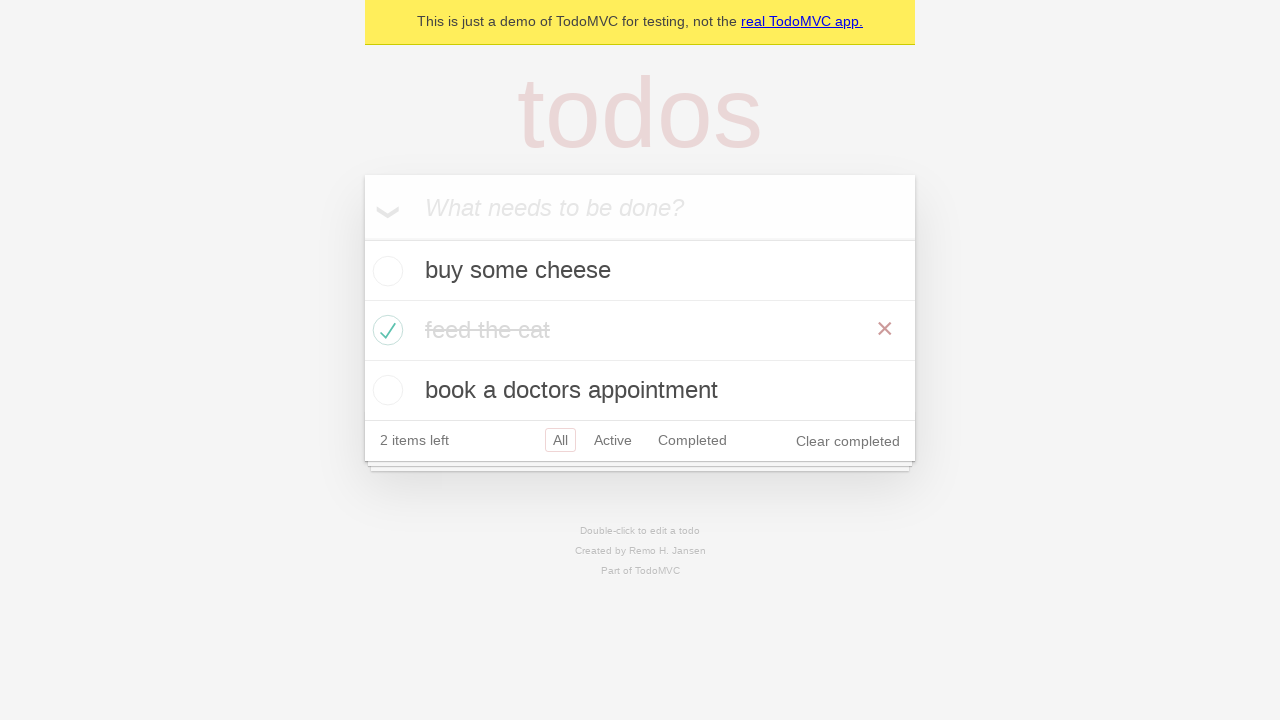

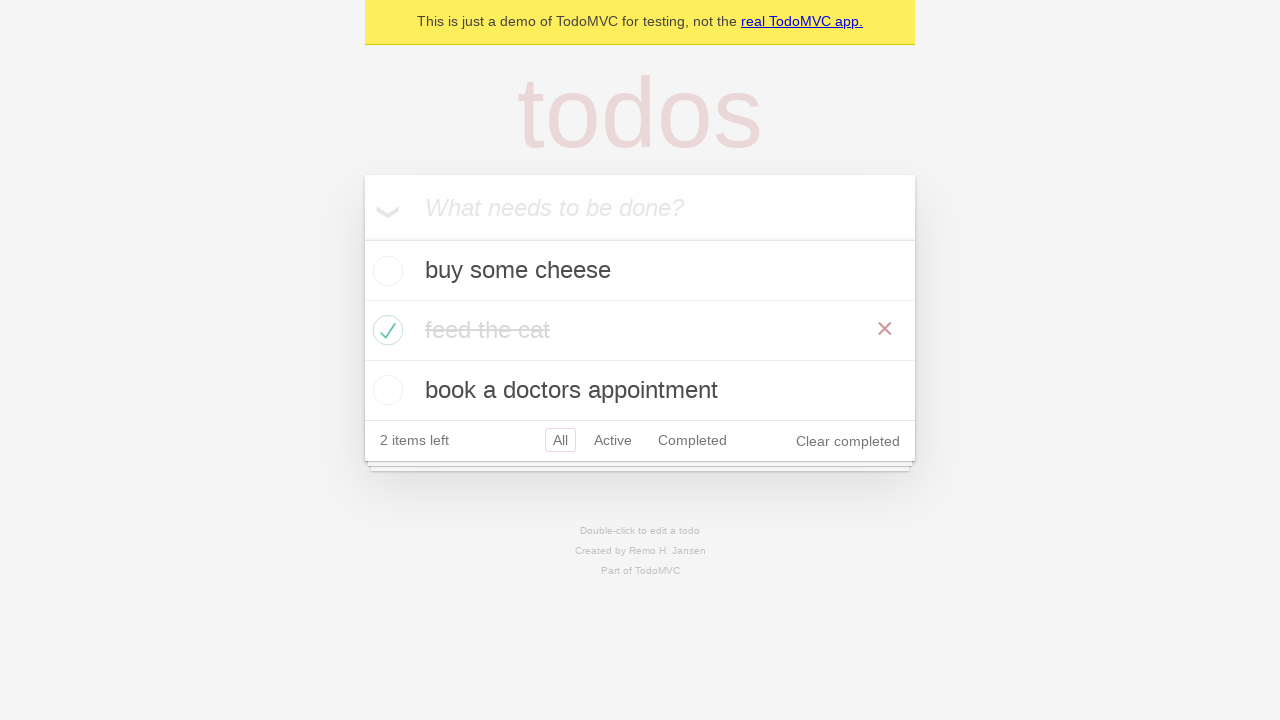